Tests JavaScript confirm alert popup handling by clicking a button that triggers a confirm dialog and then dismissing it by clicking the cancel button.

Starting URL: https://omayo.blogspot.com/

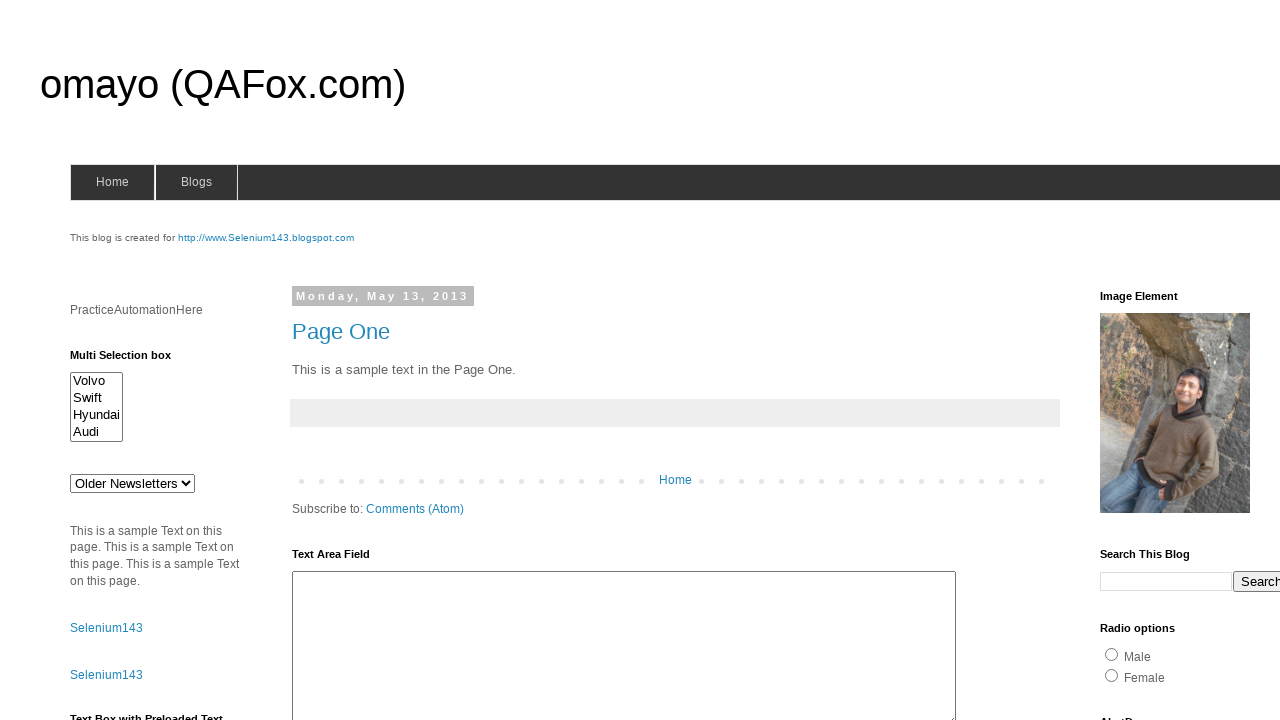

Clicked confirm button to trigger the confirm dialog at (1155, 361) on #confirm
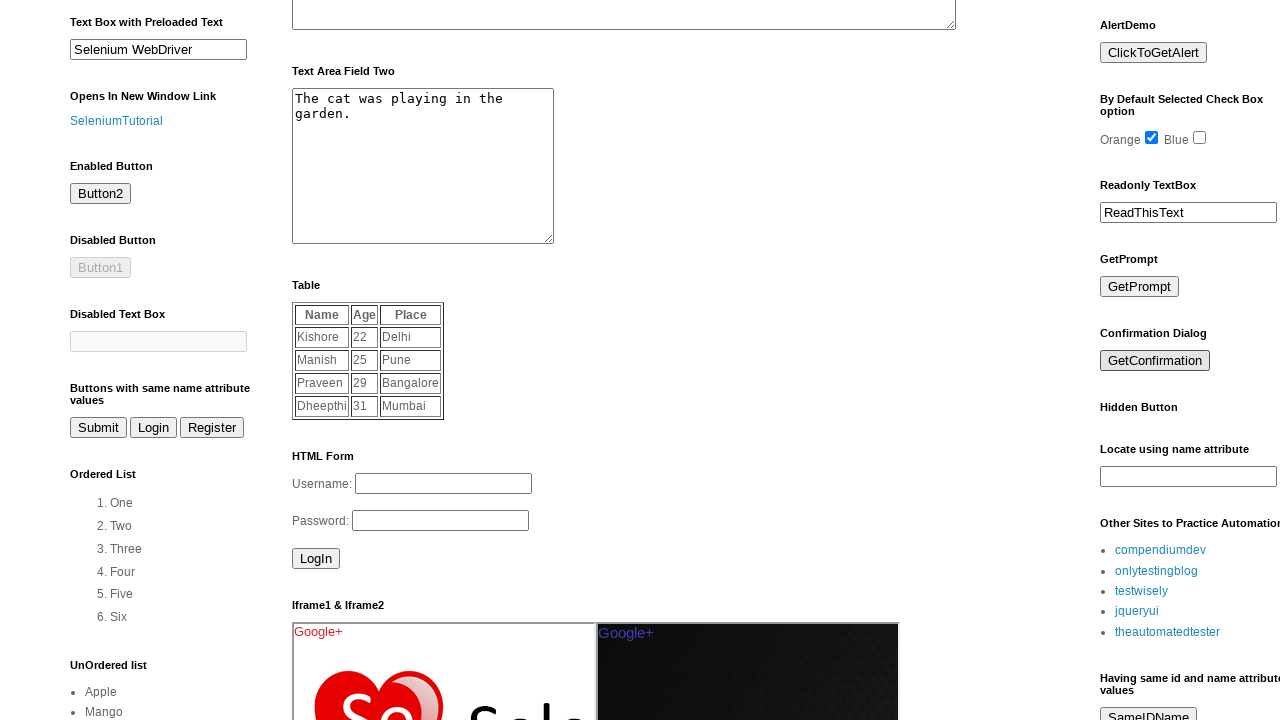

Set up dialog handler to dismiss the confirm dialog
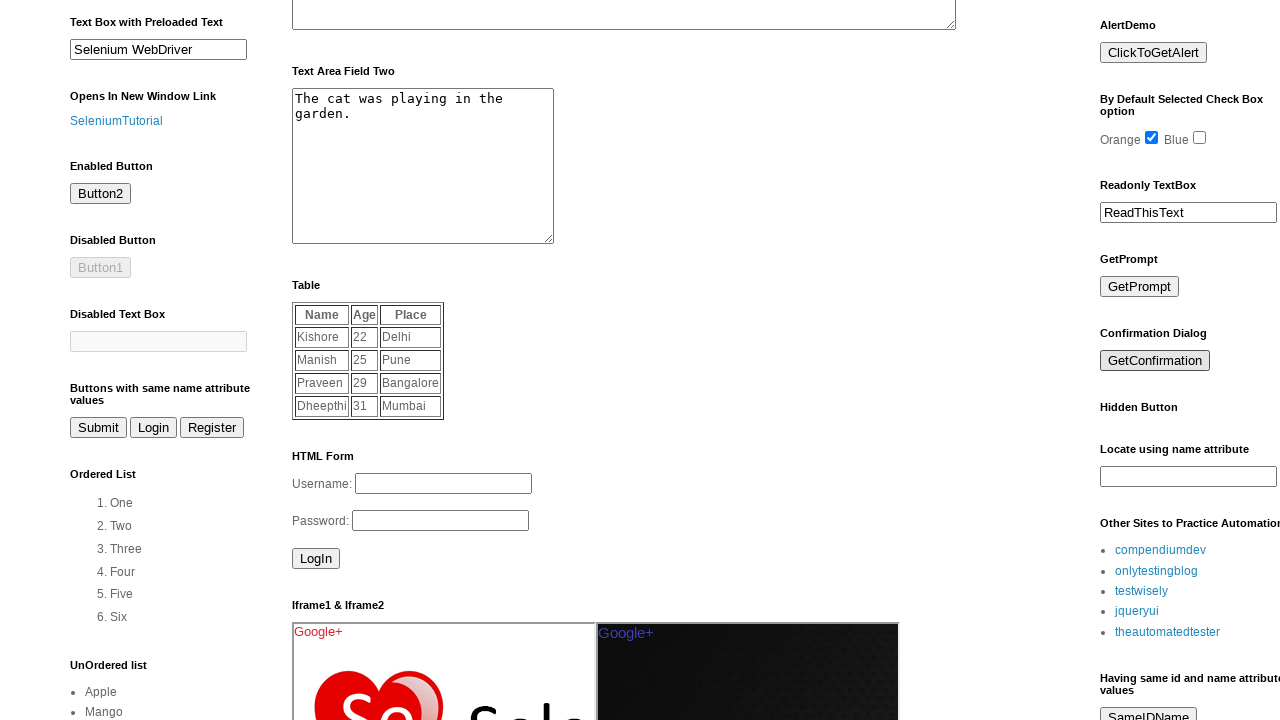

Registered dialog handler function to dismiss dialogs
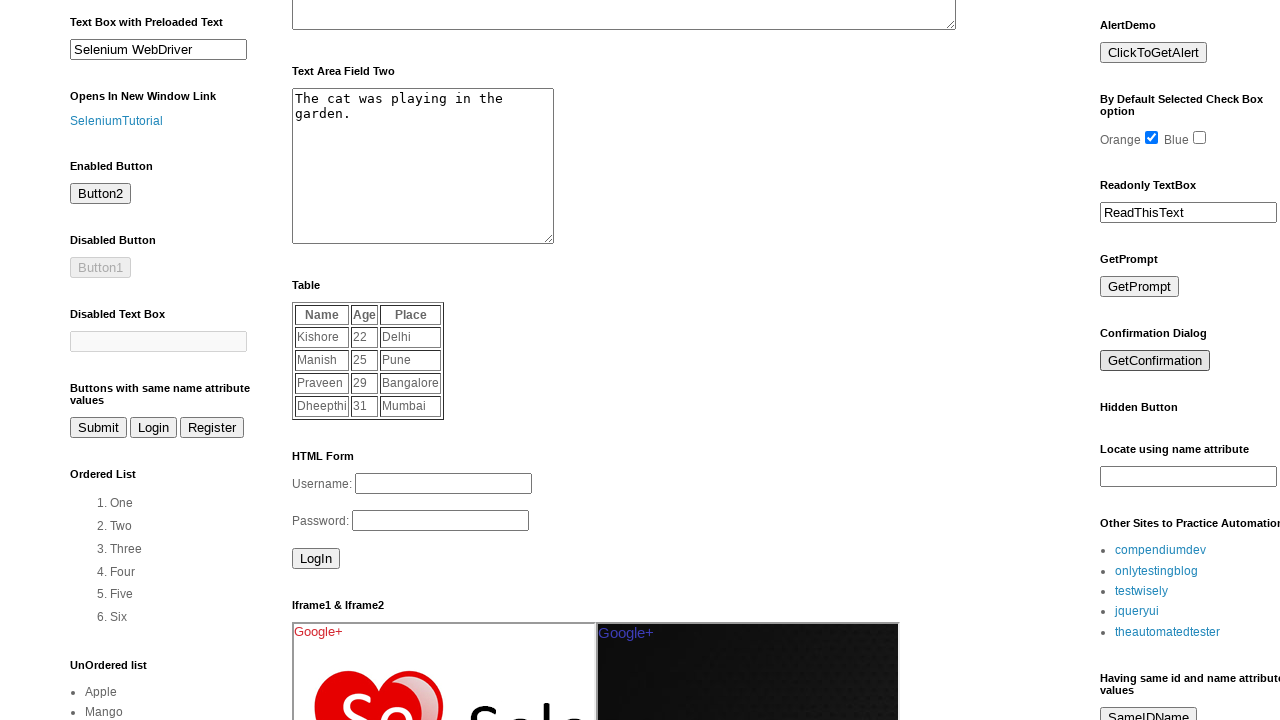

Clicked confirm button to trigger the confirm dialog again at (1155, 361) on #confirm
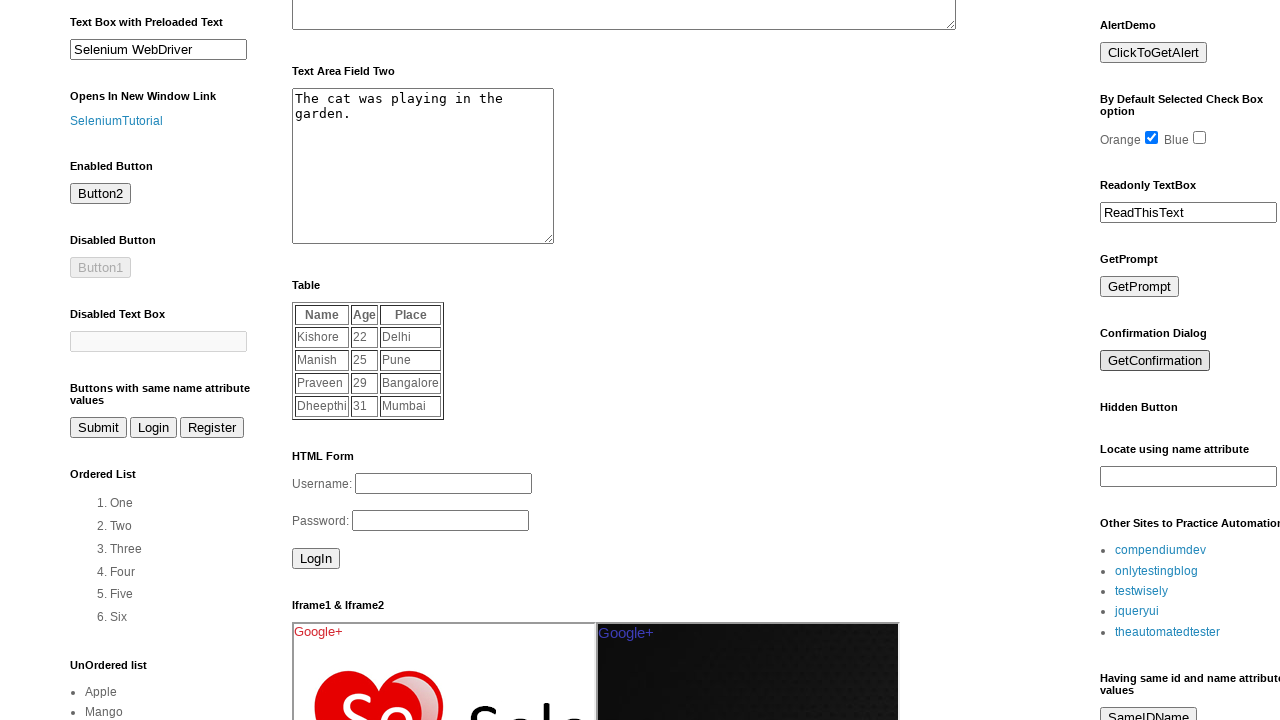

Waited 1000ms for dialog interaction to complete
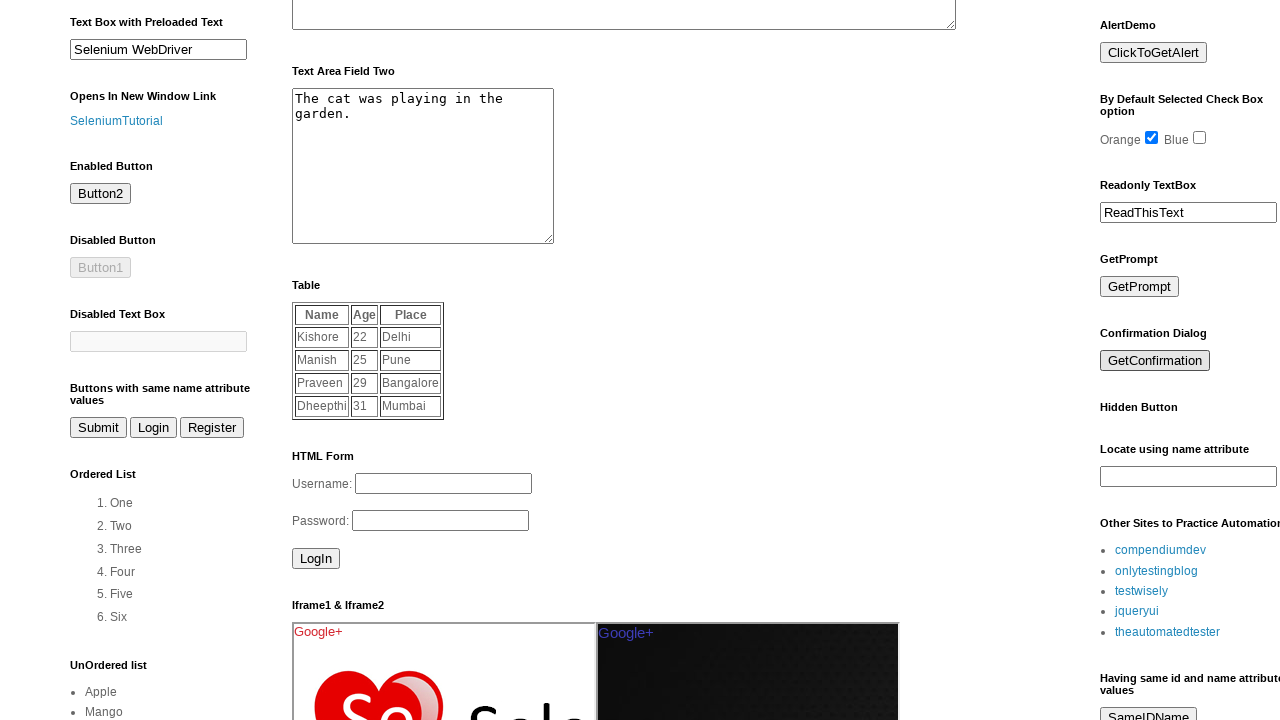

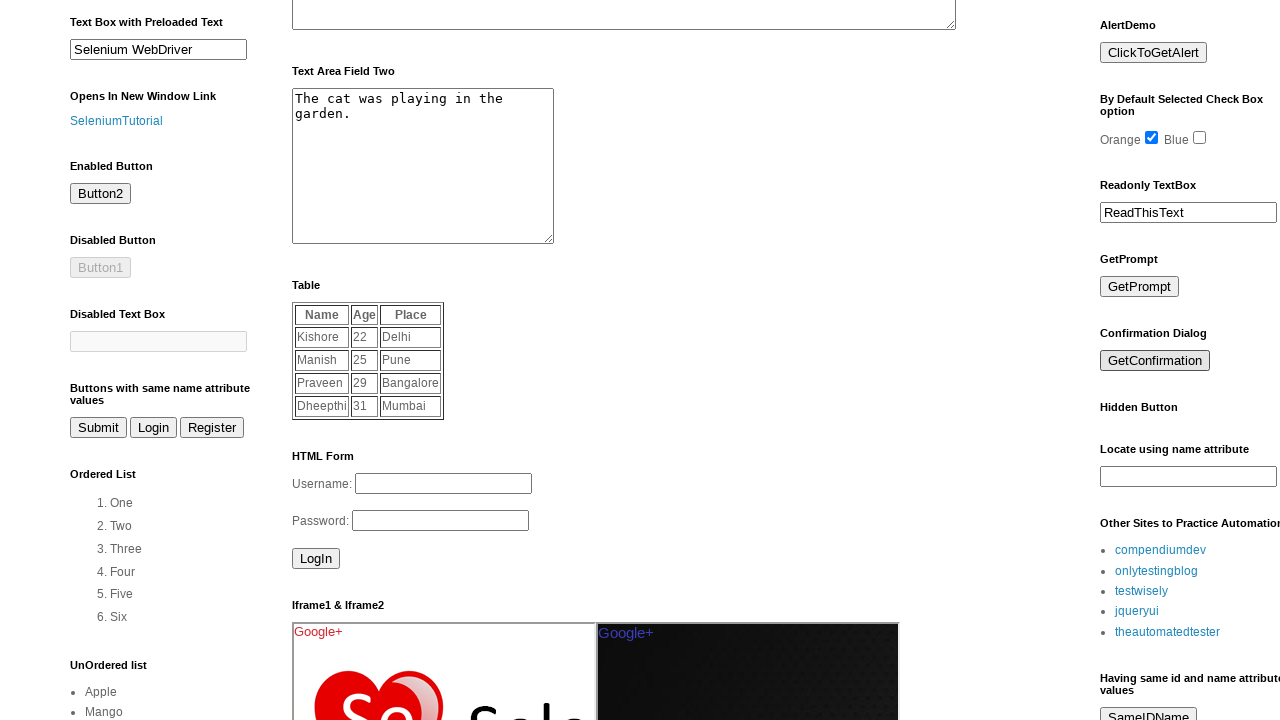